Tests CSS media queries by resizing the browser window and verifying the appropriate element is displayed

Starting URL: https://testpages.eviltester.com/styled/css-media-queries.html

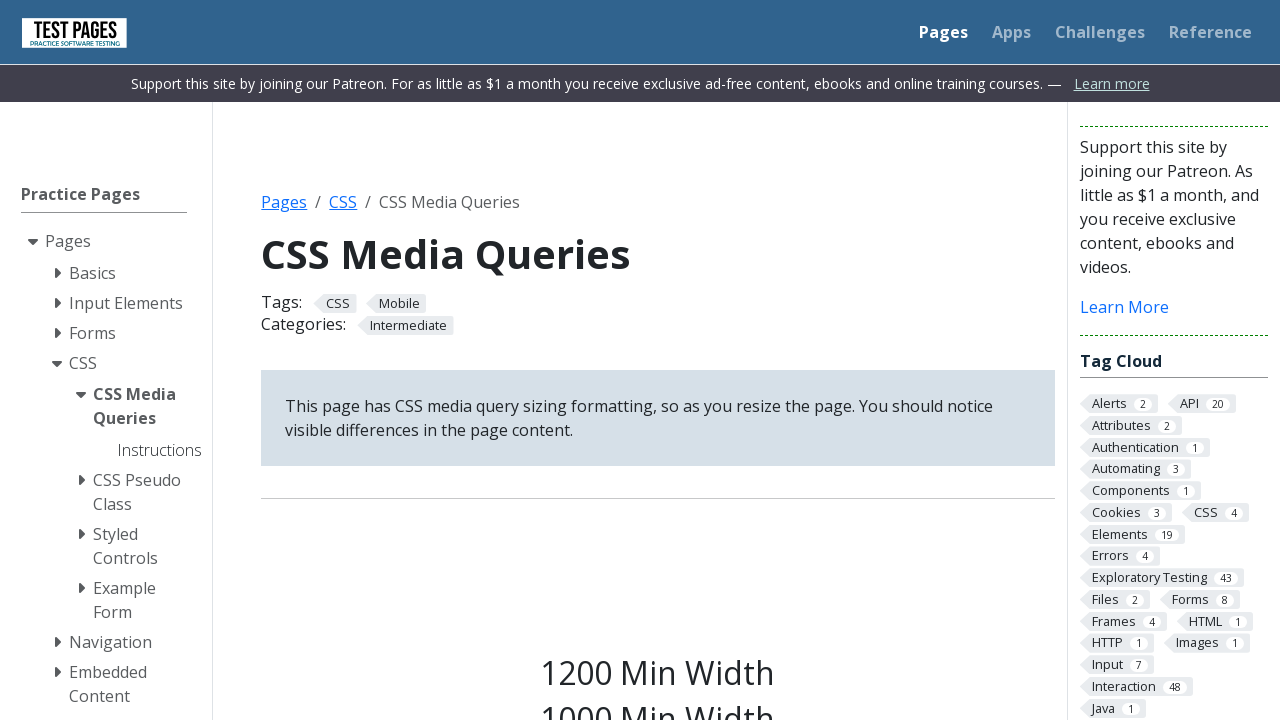

Set viewport size to 1200x1080
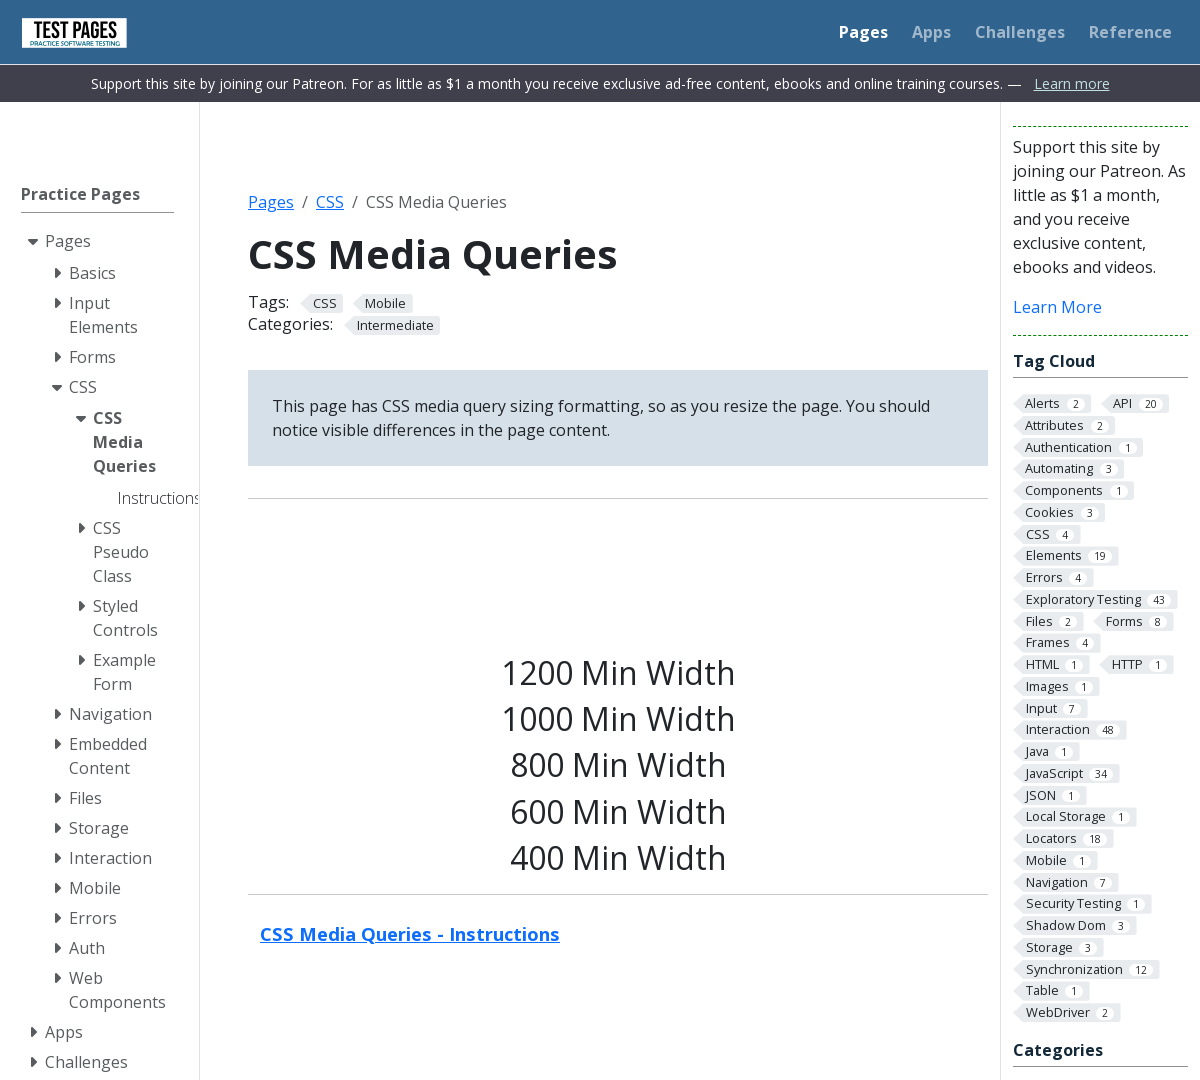

Verified s1200 element is visible at 1200x1080 viewport
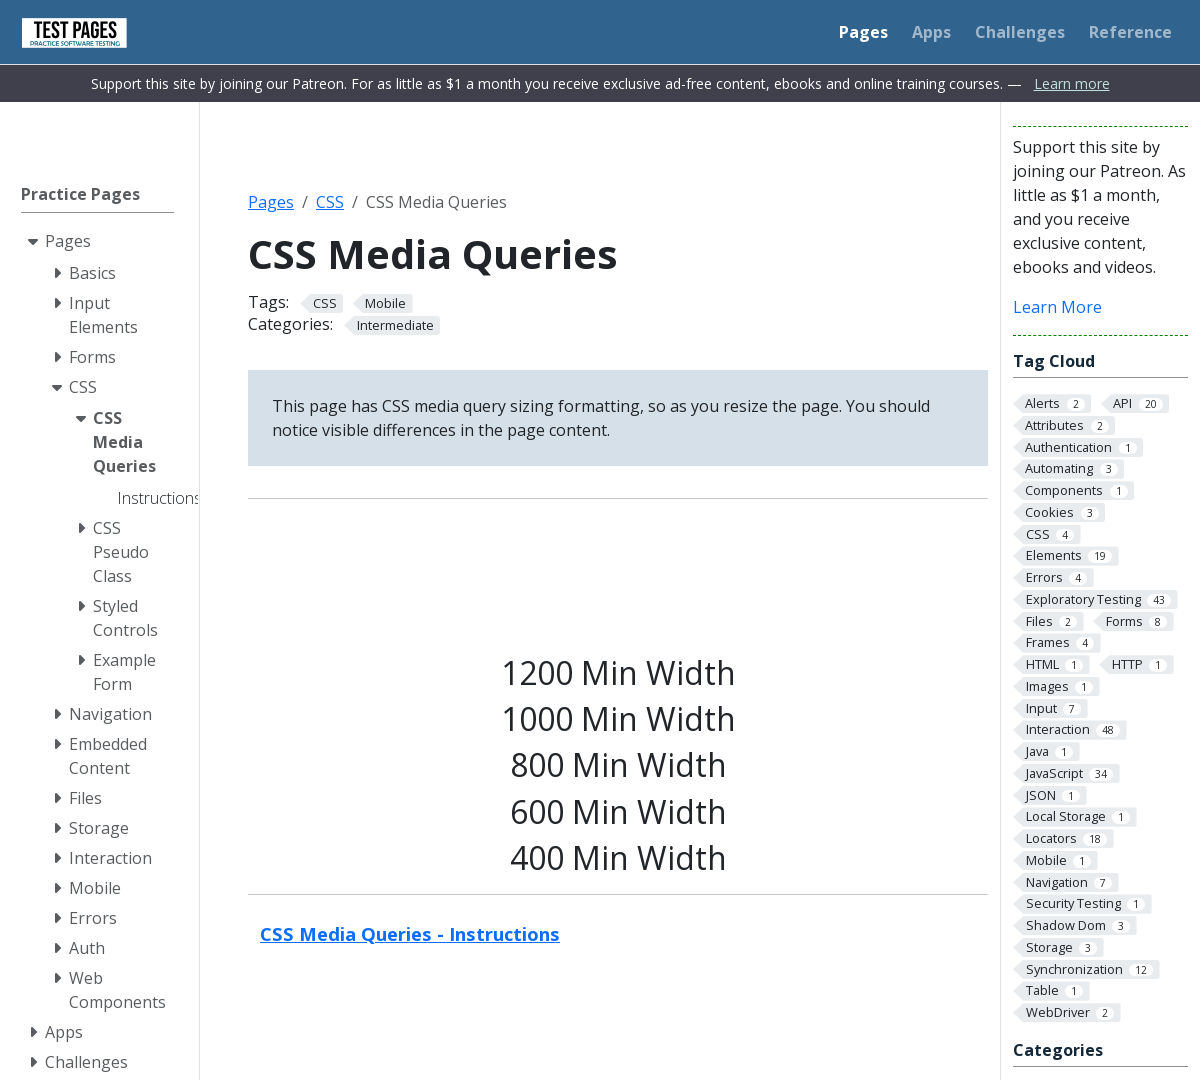

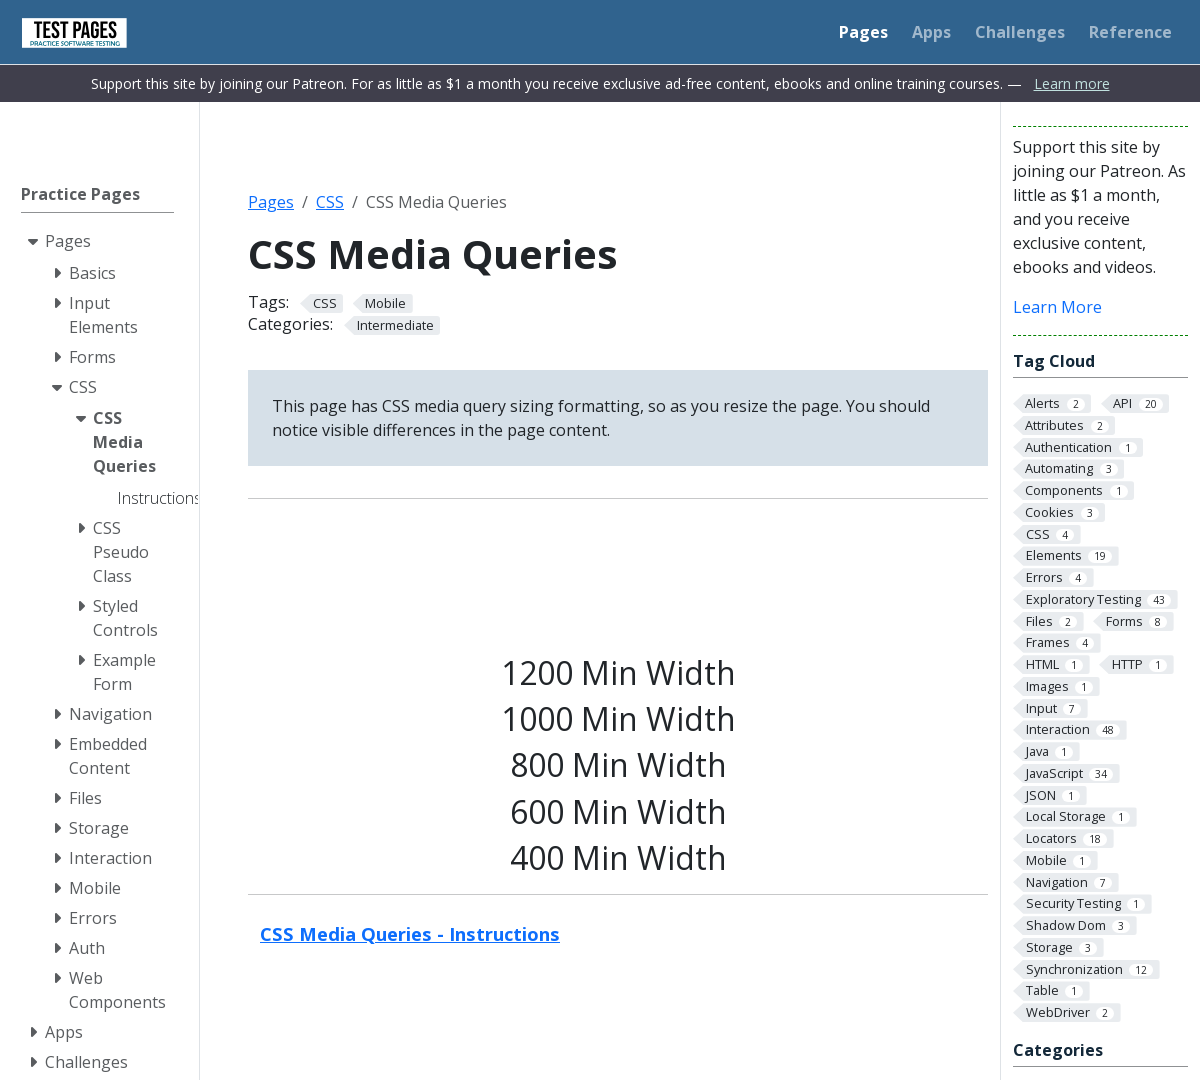